Tests the disabled input functionality by enabling a button and checking status updates

Starting URL: http://uitestingplayground.com/disabledinput

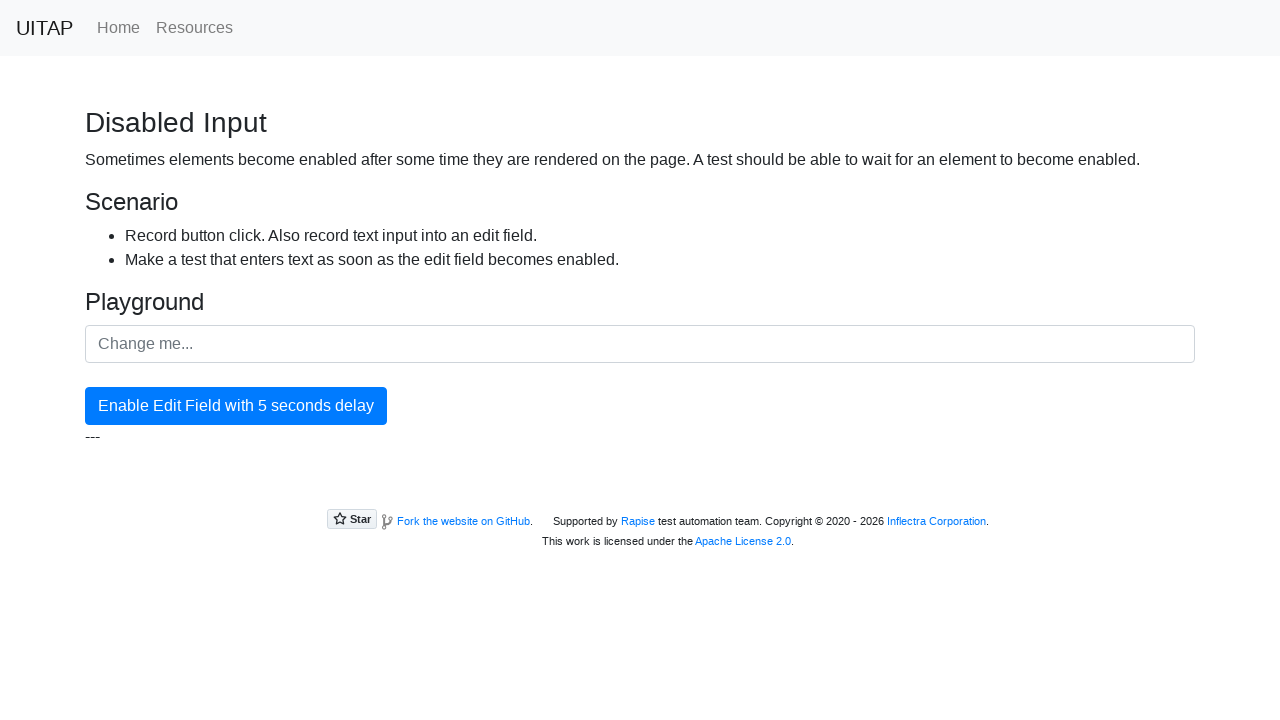

Clicked the enable button at (236, 406) on #enableButton
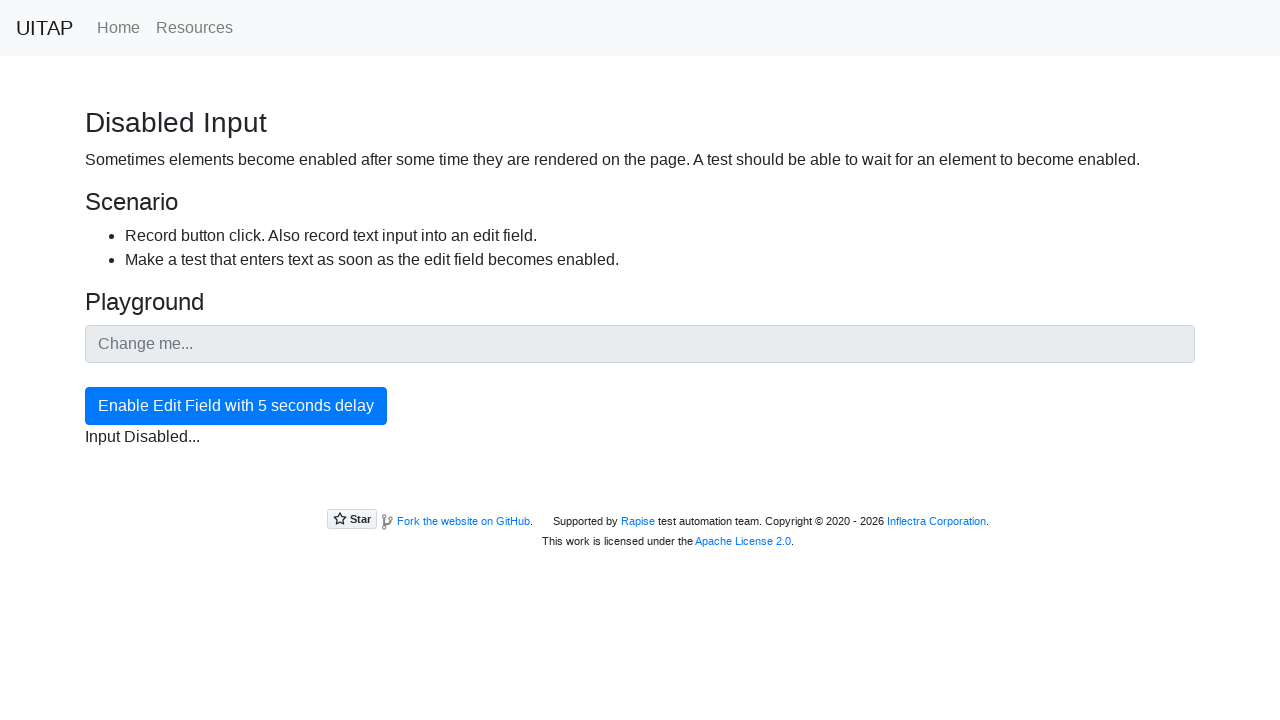

Waited 5 seconds for input field to be enabled
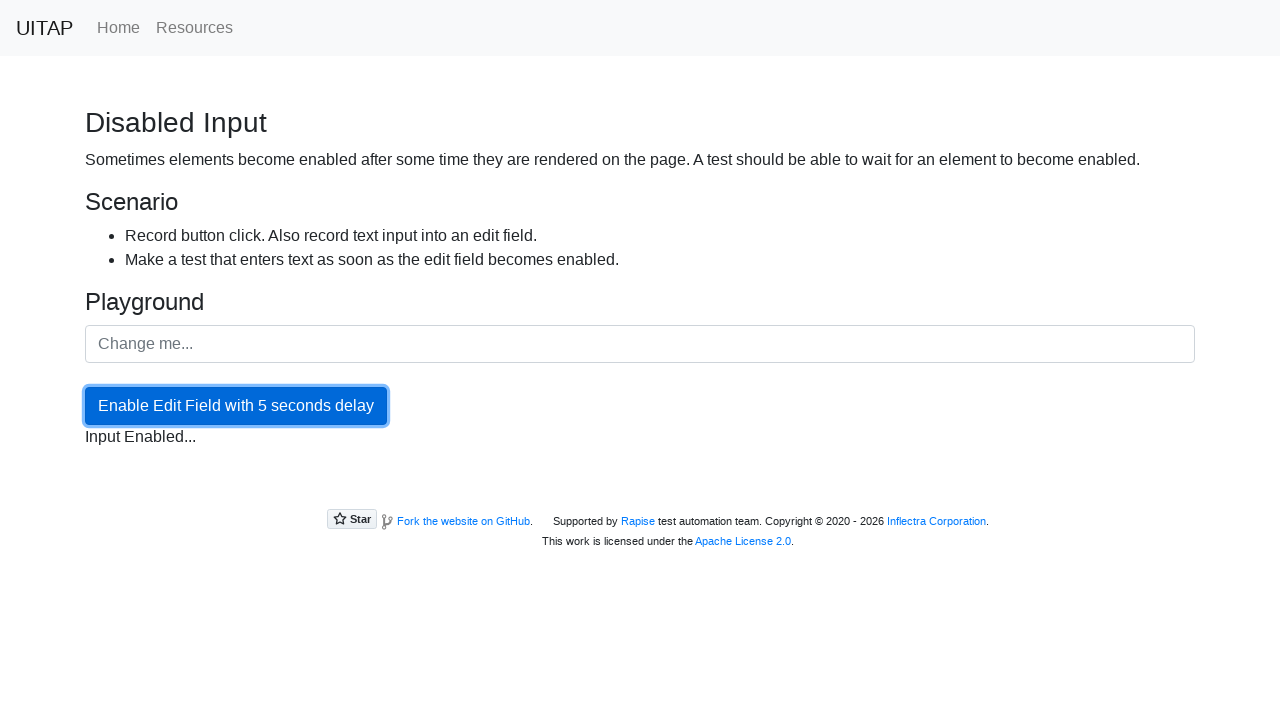

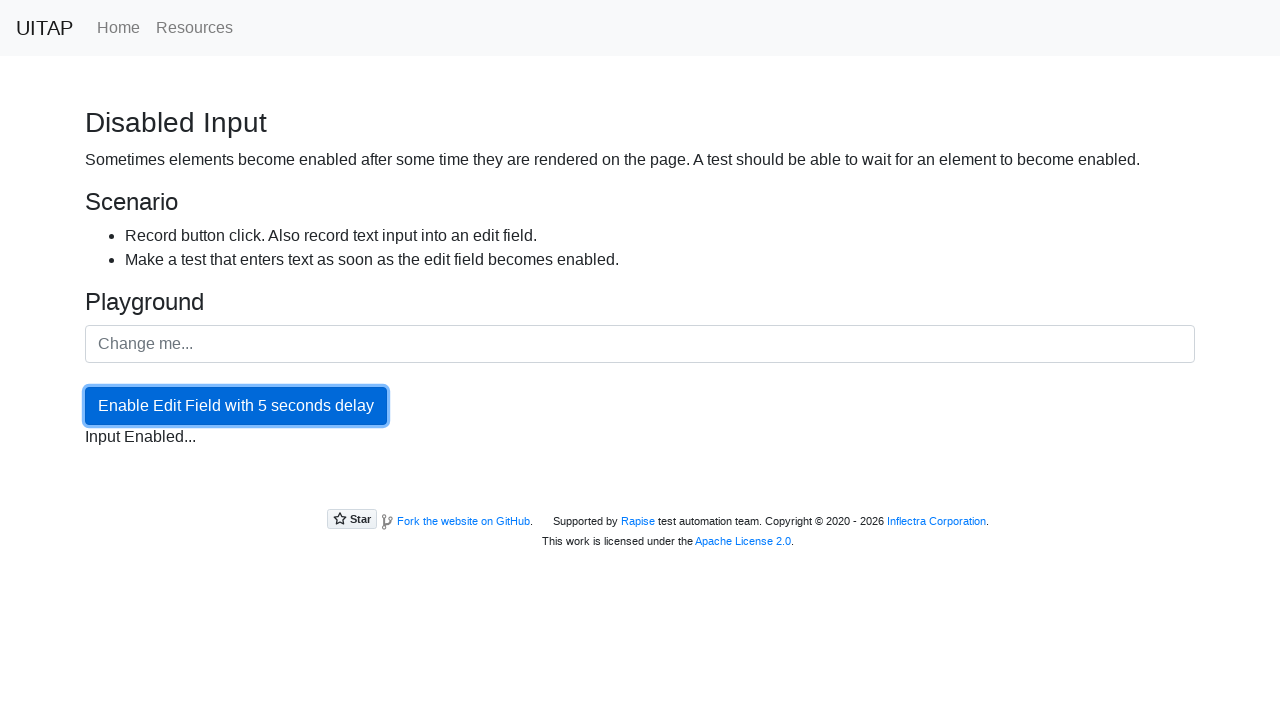